Tests hovering over an element on the Lanqiao website to trigger hover effects

Starting URL: https://www.lanqiao.cn

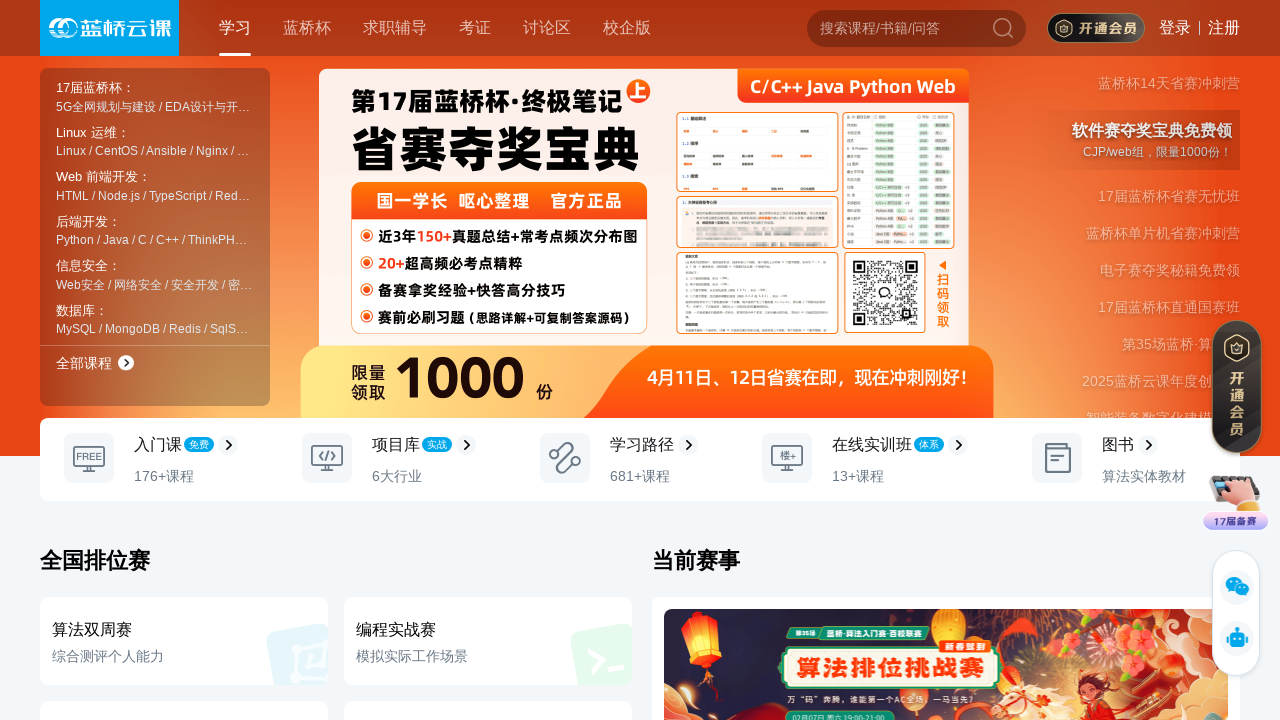

Located element containing '蓝桥杯' text
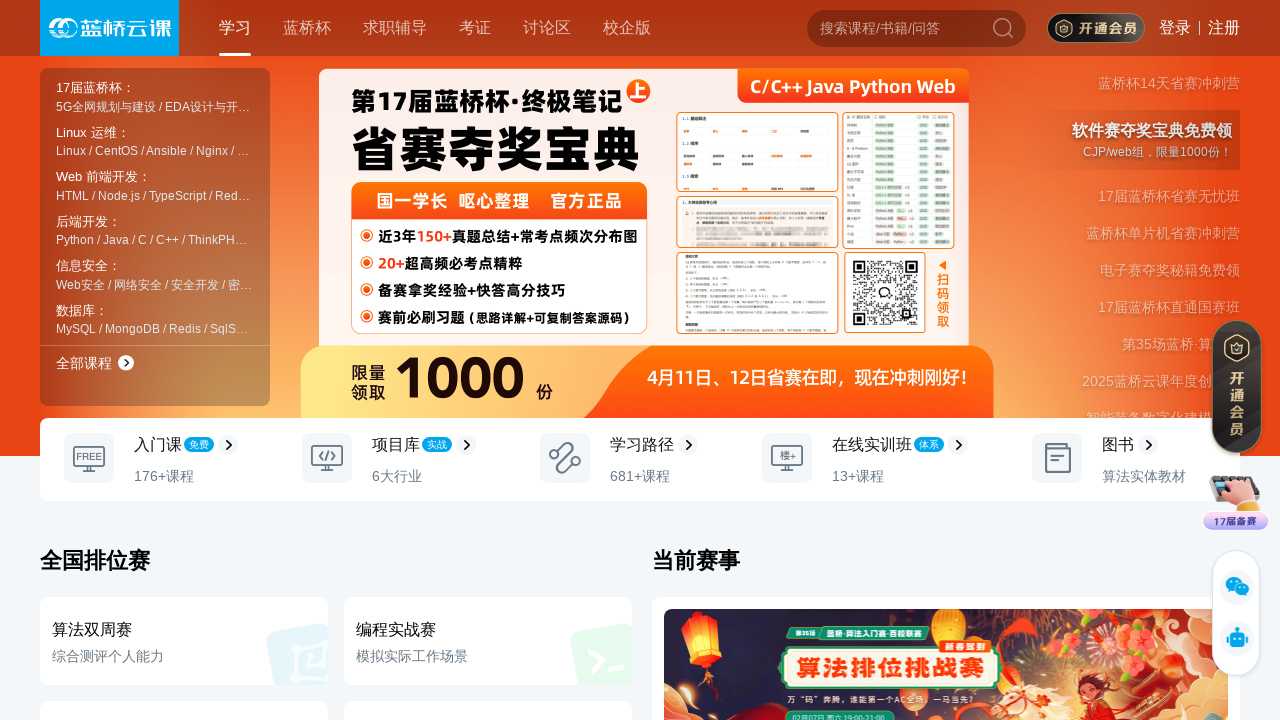

Hovered over '蓝桥杯' element to trigger hover effects at (307, 28) on a:has-text('蓝桥杯') >> nth=0
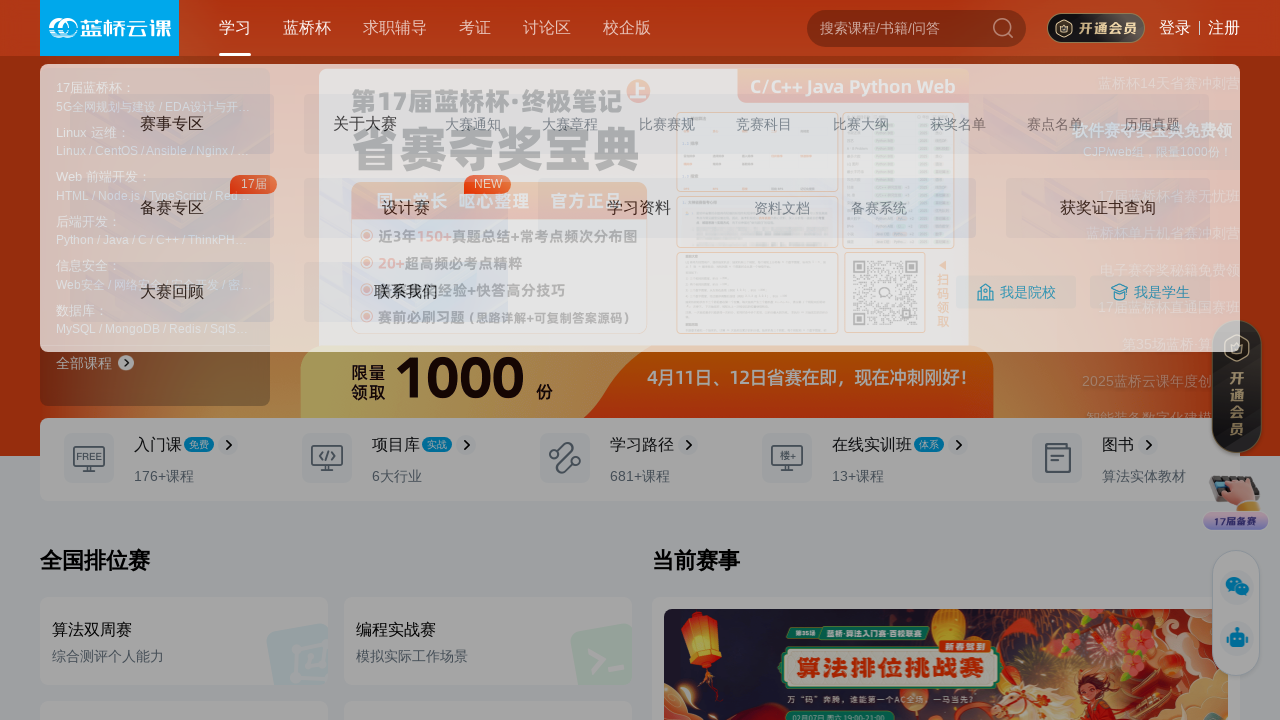

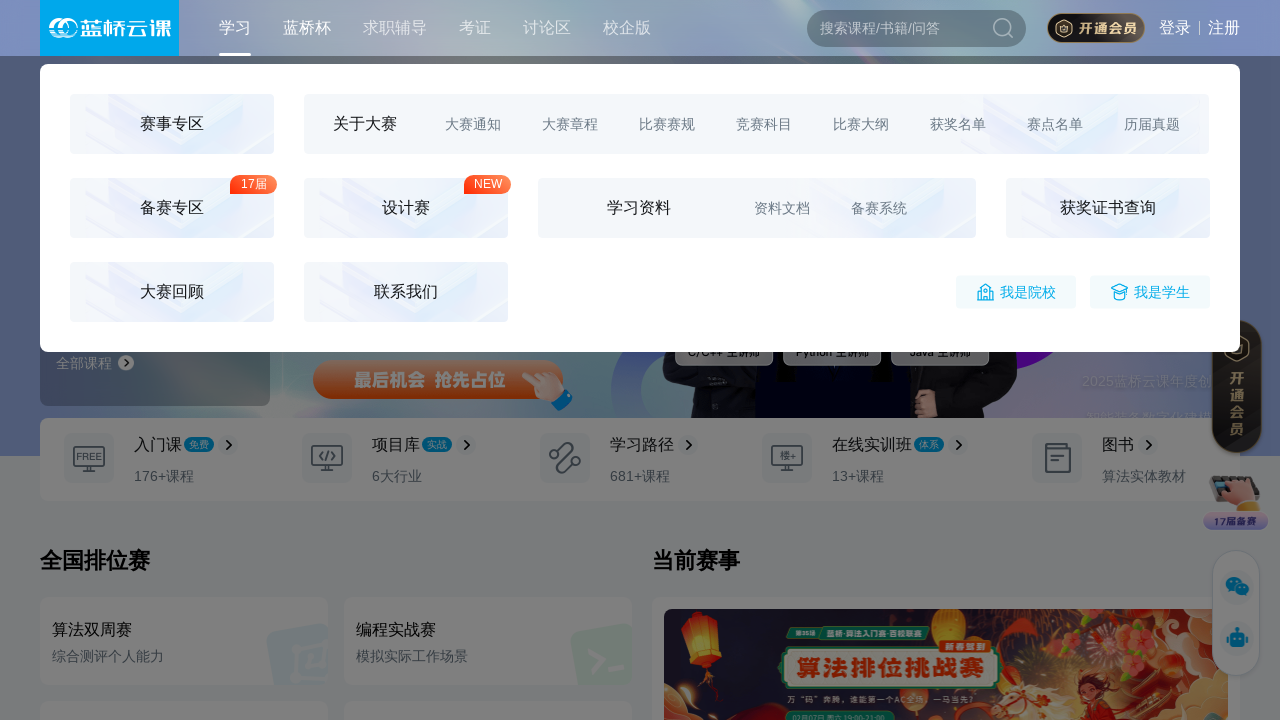